Navigates to the AJIO e-commerce website homepage with Chrome options configured to disable notifications and run in incognito mode

Starting URL: https://www.ajio.com/

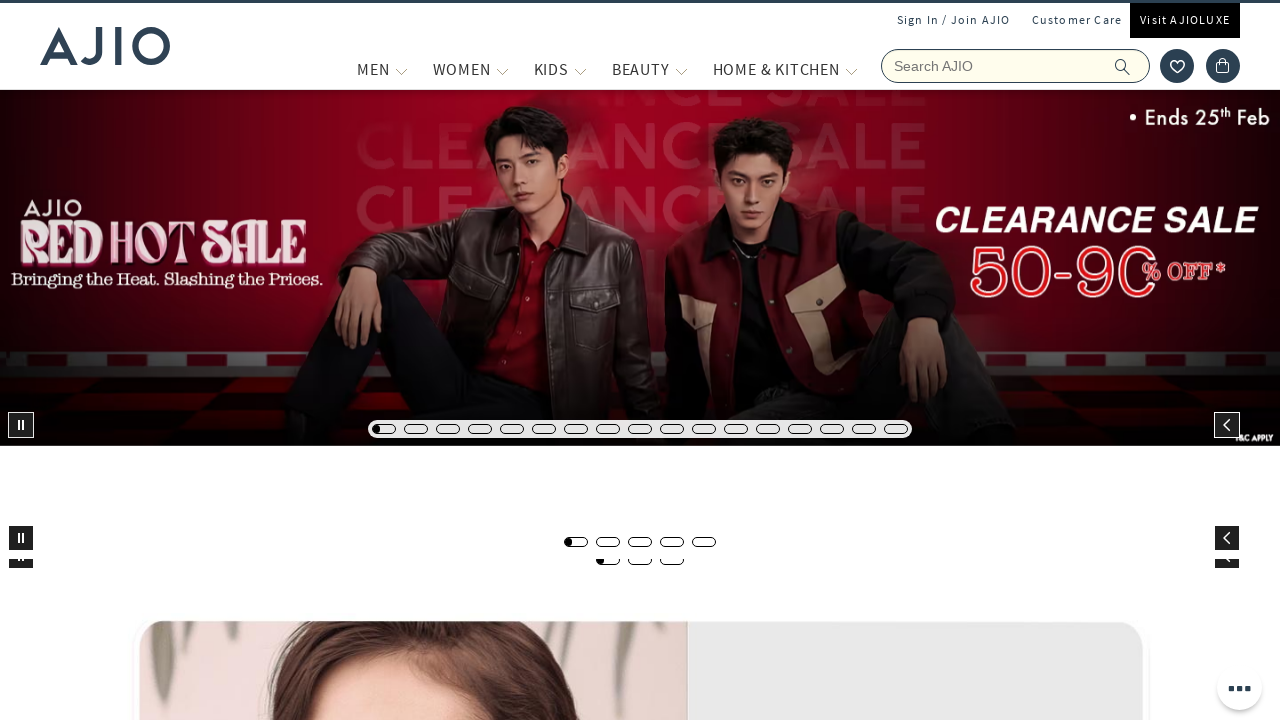

AJIO homepage loaded with networkidle state reached
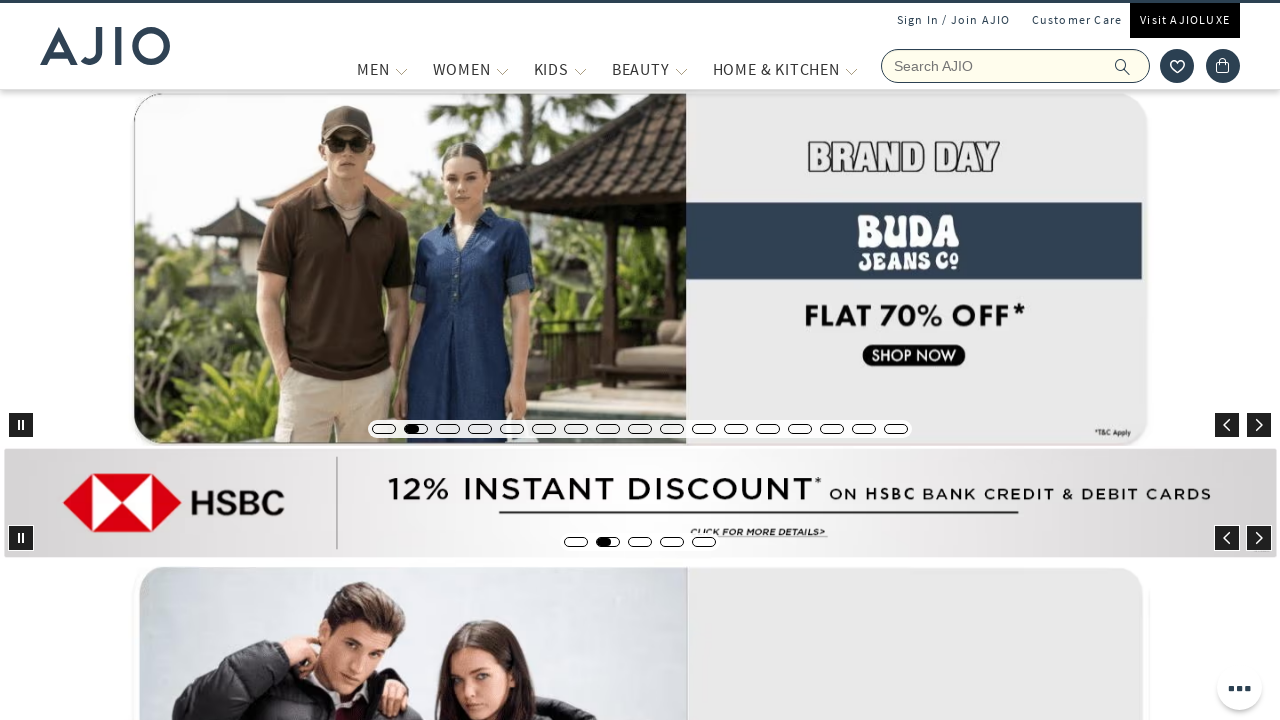

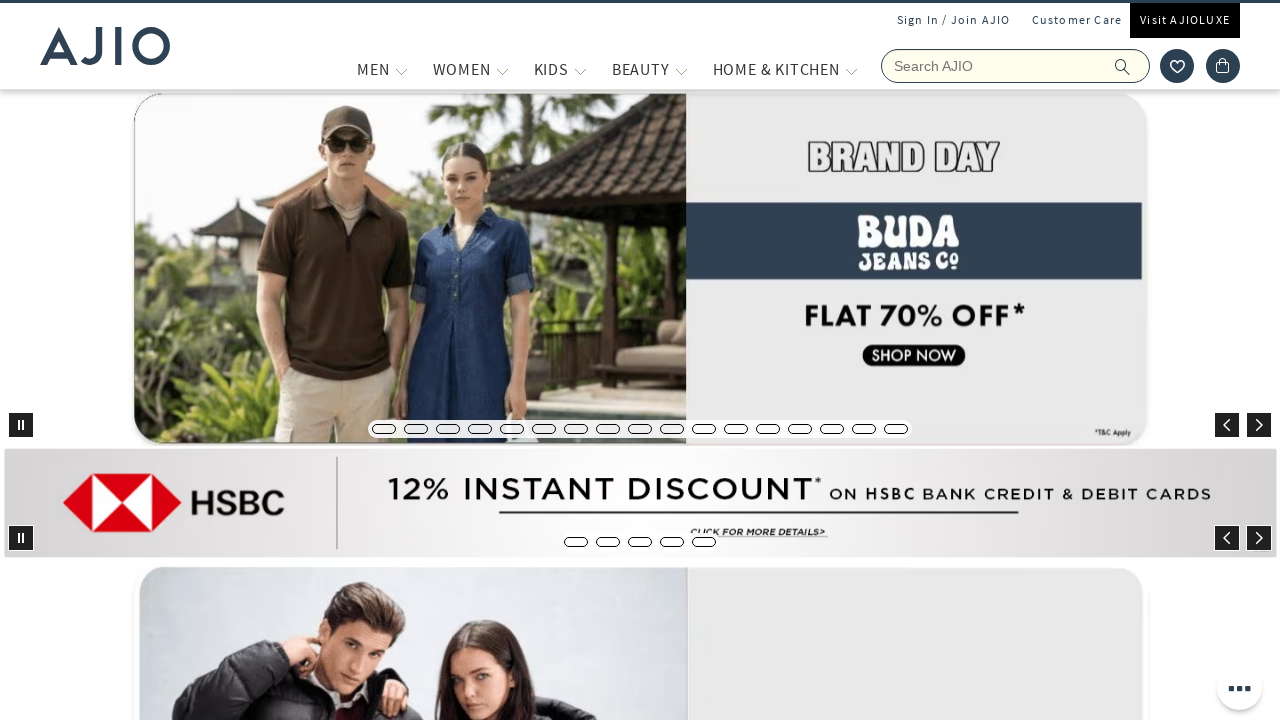